Tests opting out of A/B testing by forging an opt-out cookie on the target page, then refreshing to verify the page shows "No A/B Test" heading.

Starting URL: http://the-internet.herokuapp.com/abtest

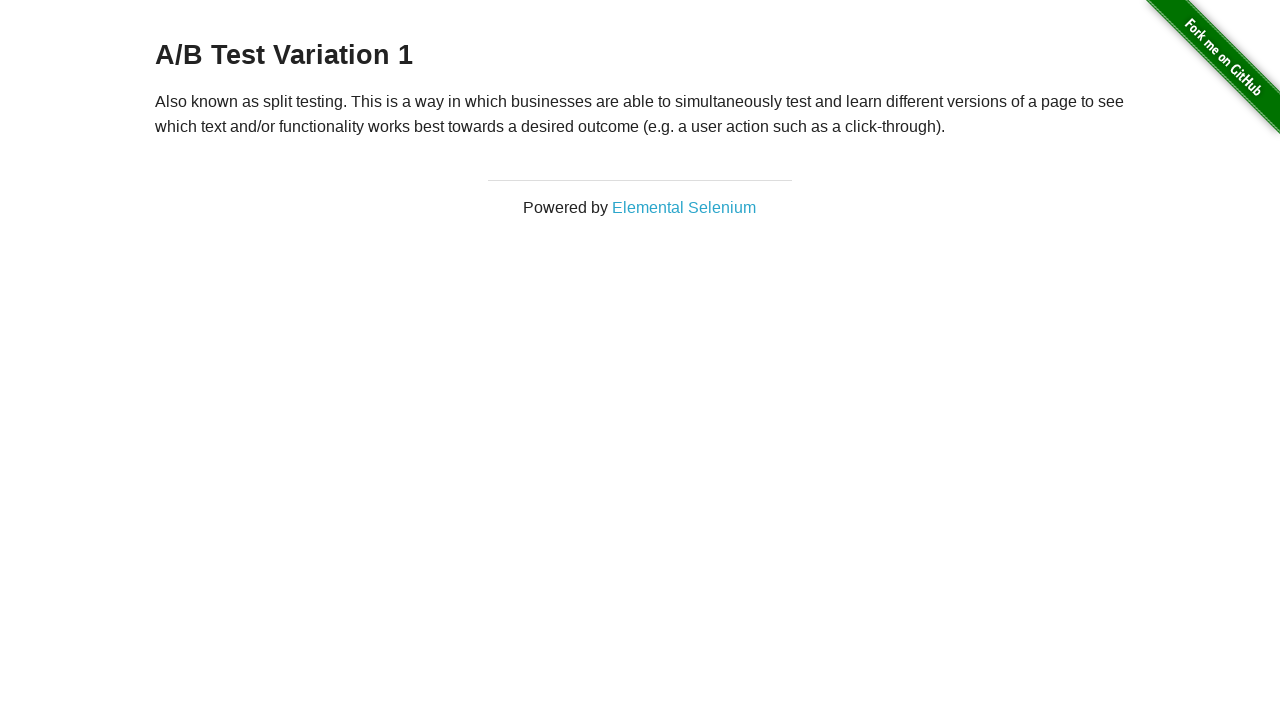

Located h3 heading element
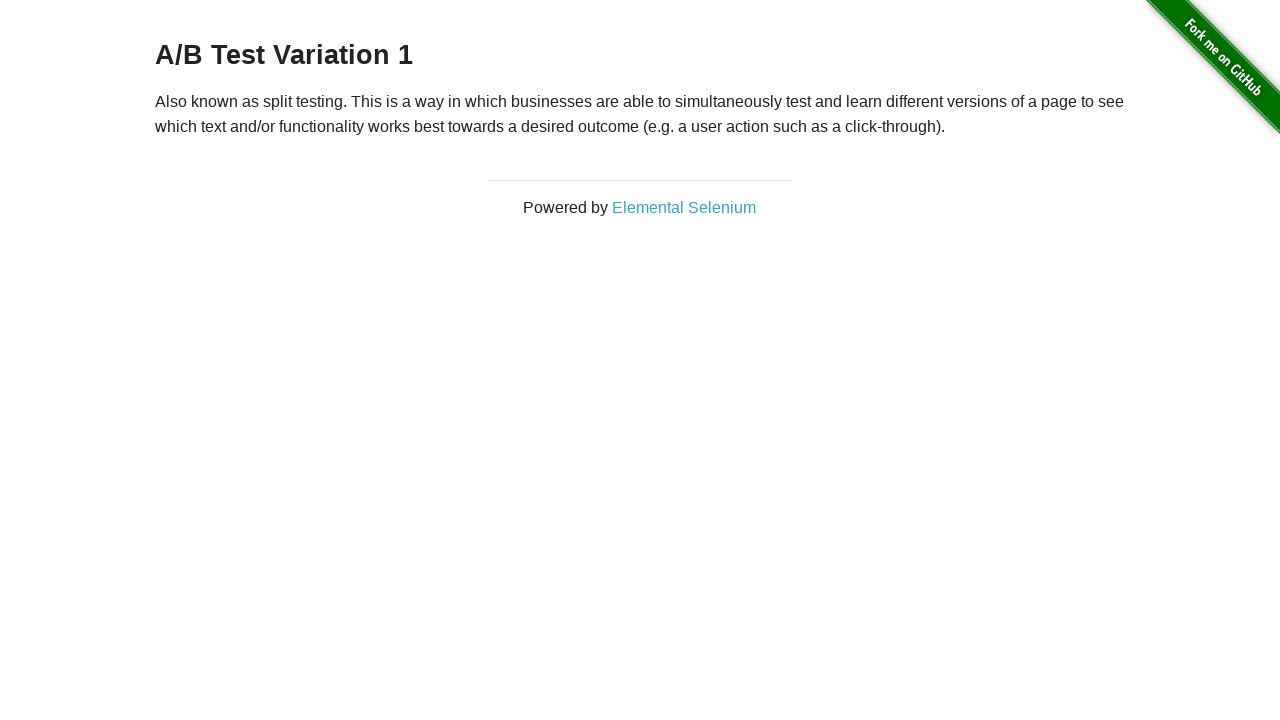

Retrieved heading text from h3 element
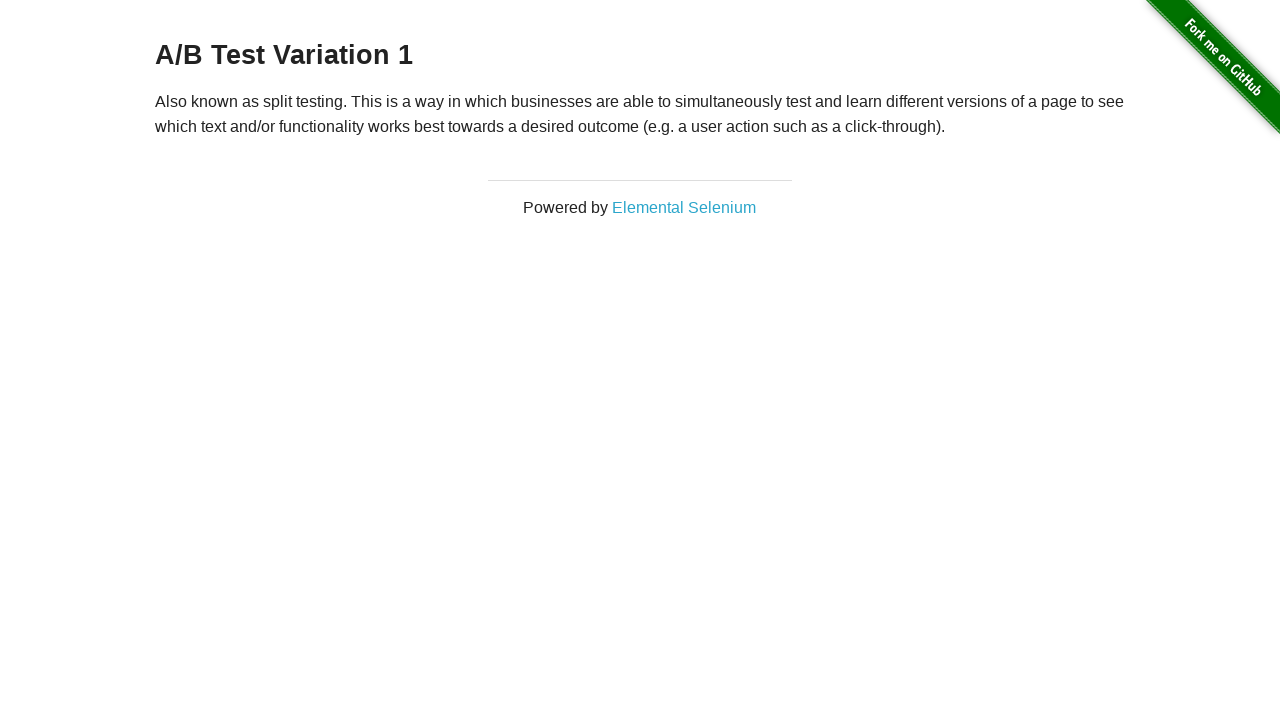

Verified page displays A/B test variation or control heading
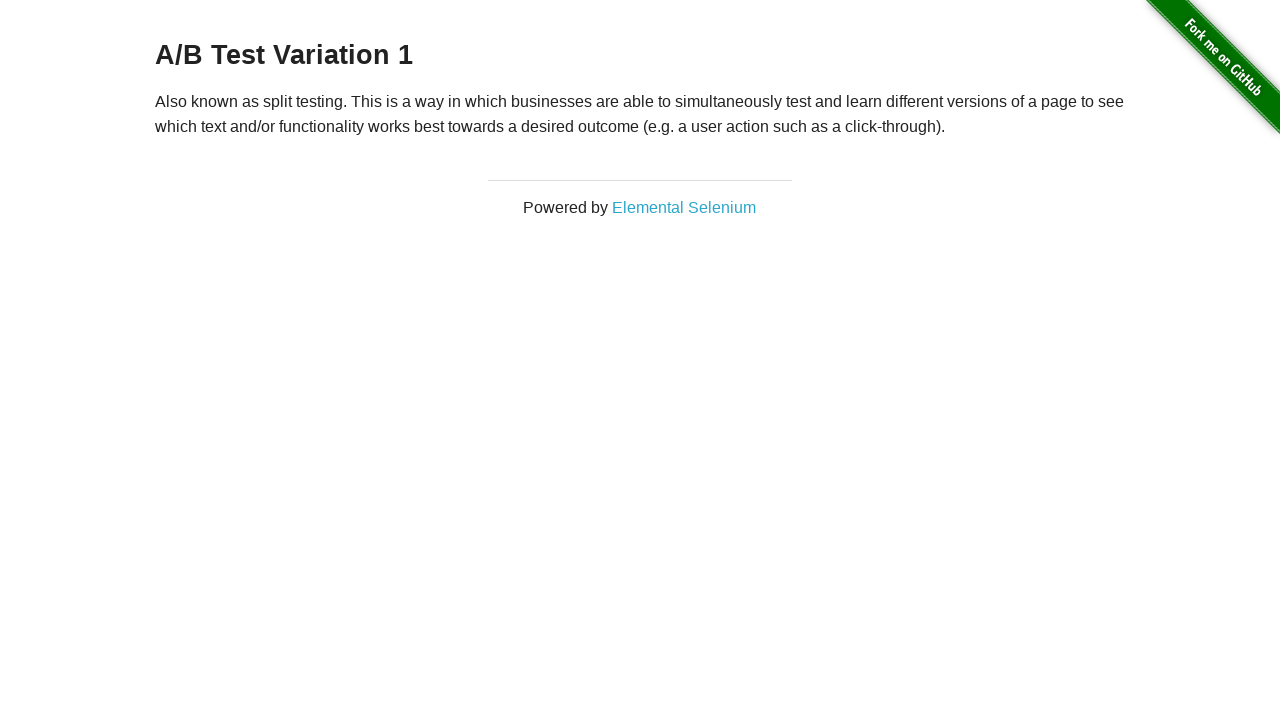

Added optimizelyOptOut cookie with value 'true' to opt out of A/B testing
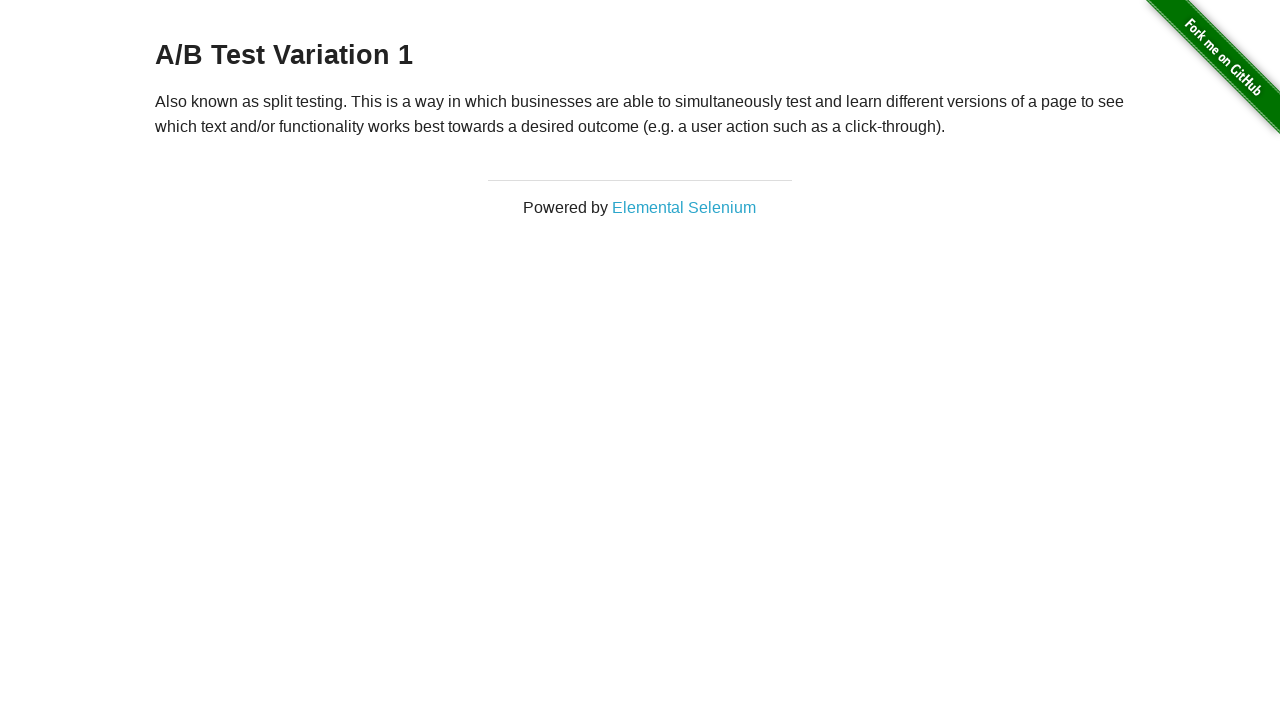

Reloaded page to apply opt-out cookie
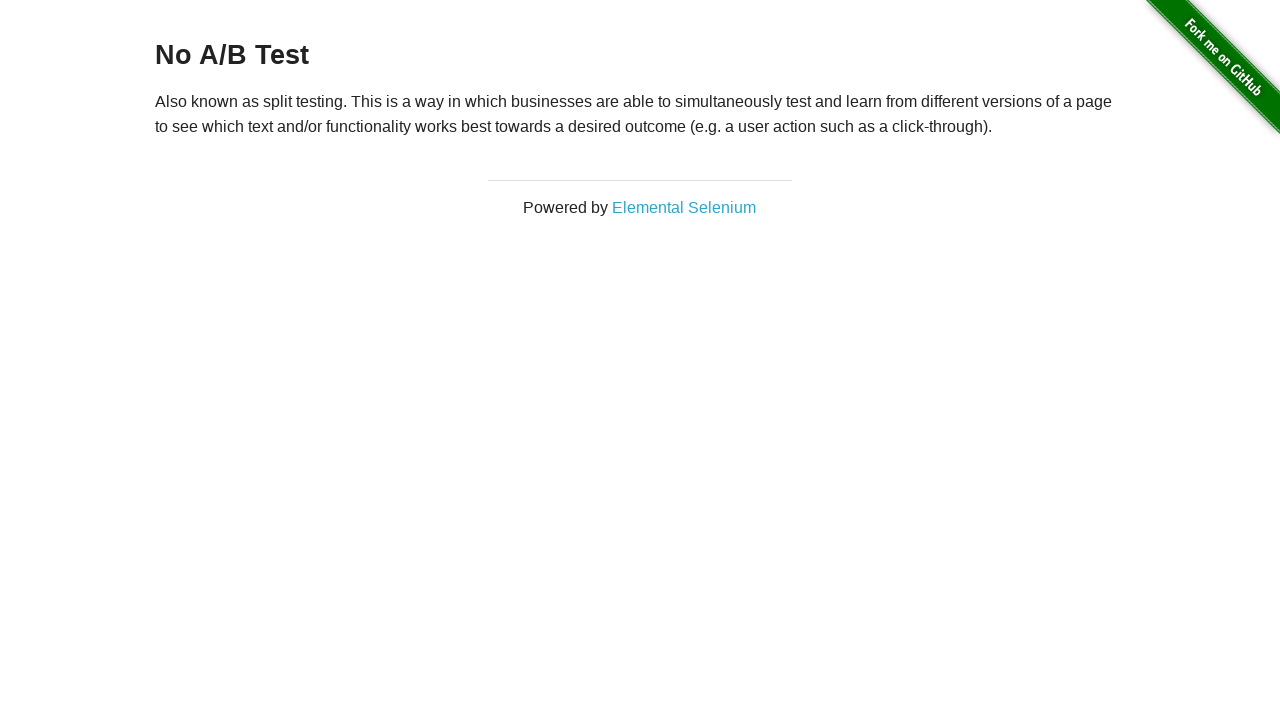

Retrieved heading text after page refresh
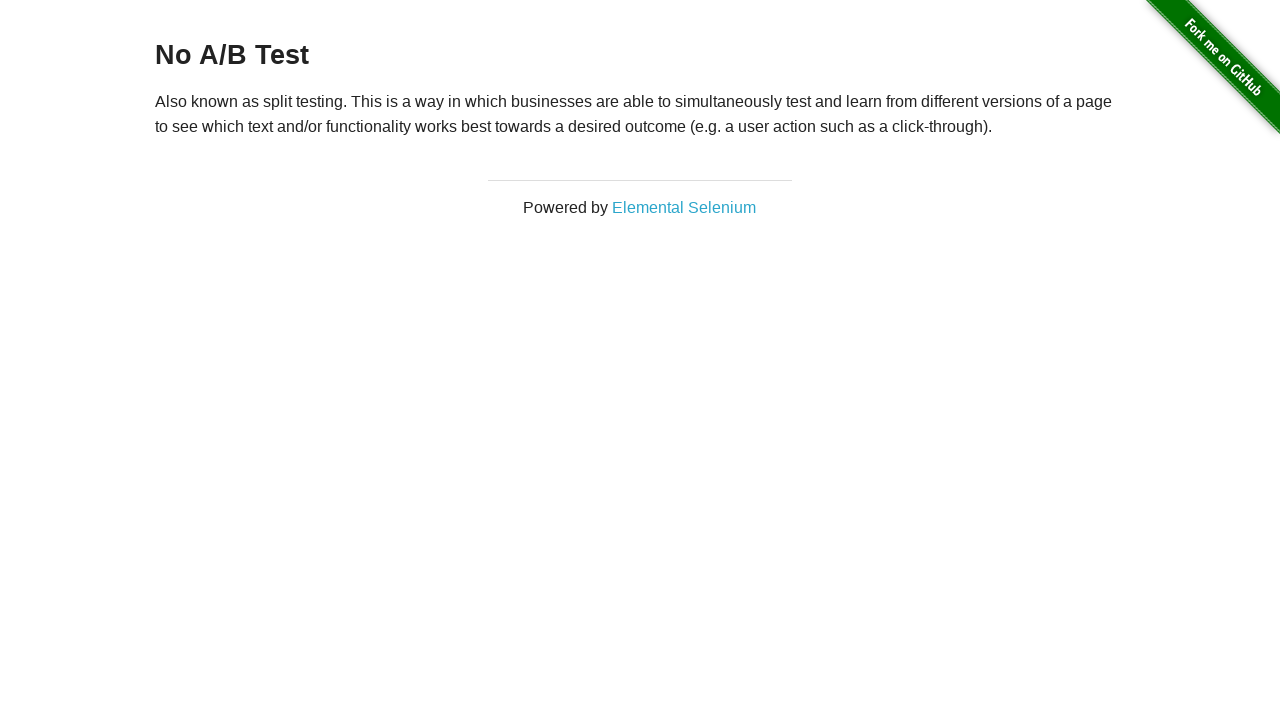

Verified page now displays 'No A/B Test' heading, confirming successful opt-out
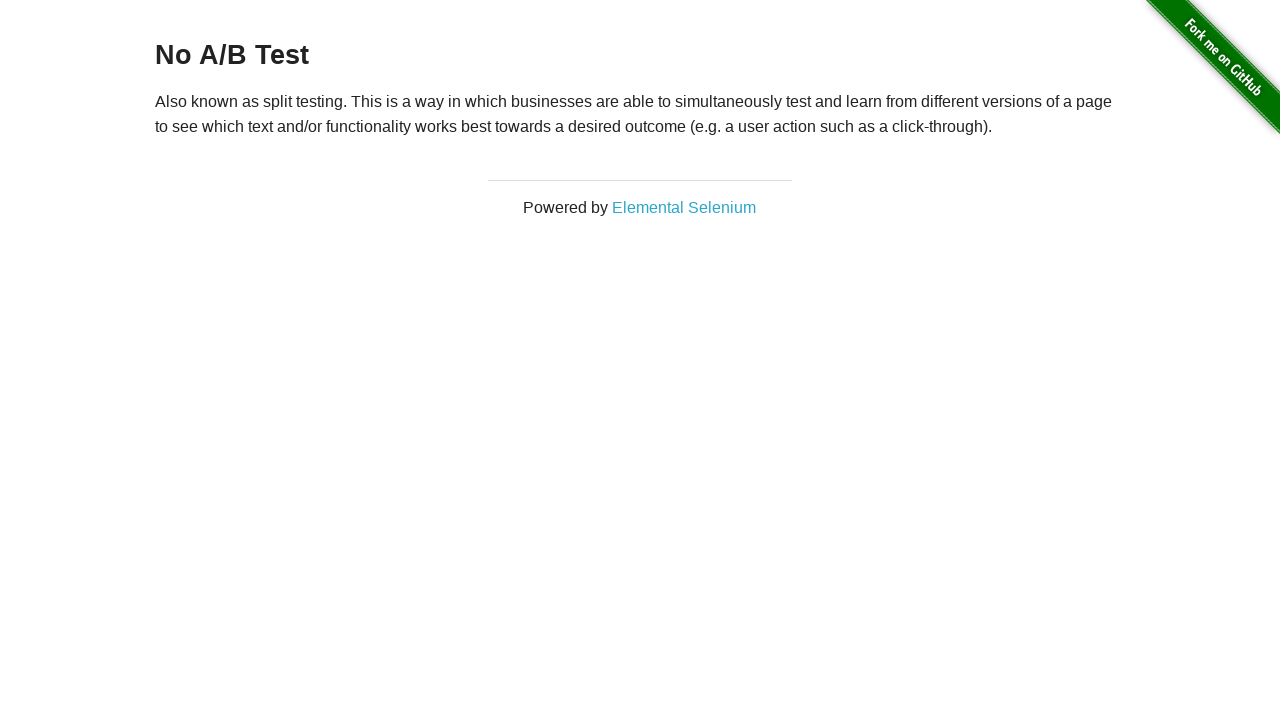

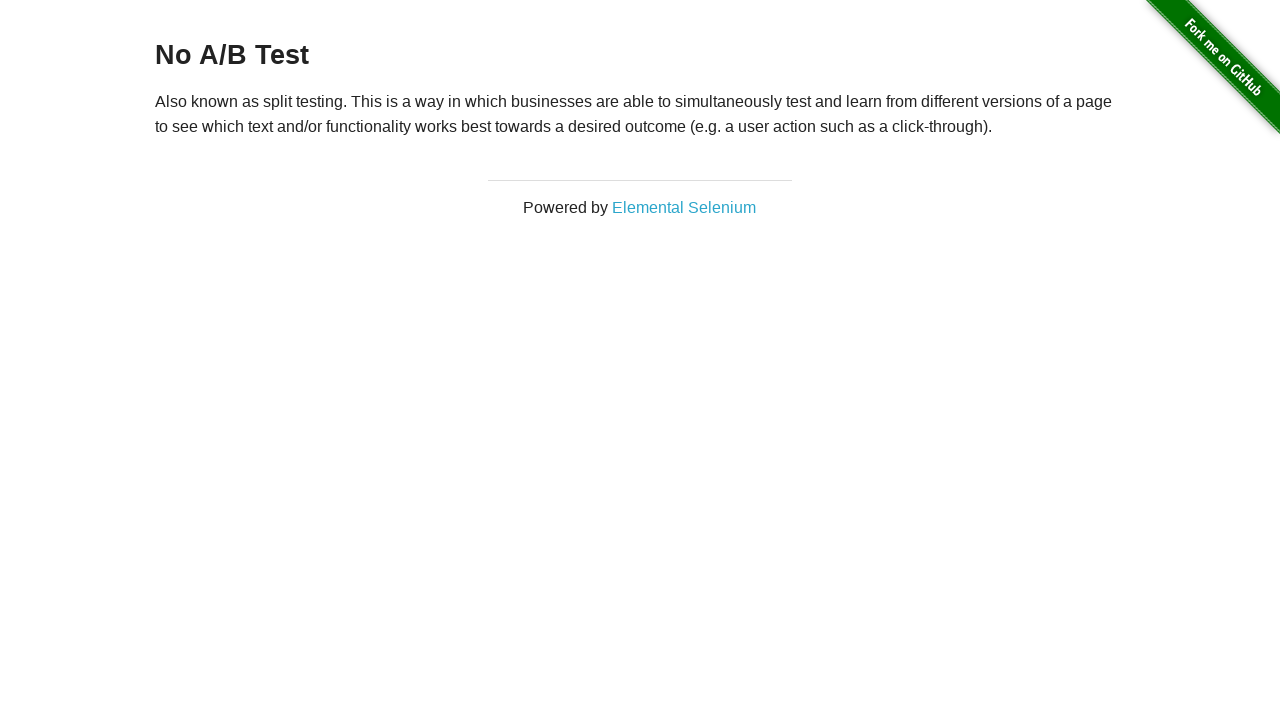